Tests API link that returns a No Content (204) status by clicking the link and verifying the response message

Starting URL: https://demoqa.com/links

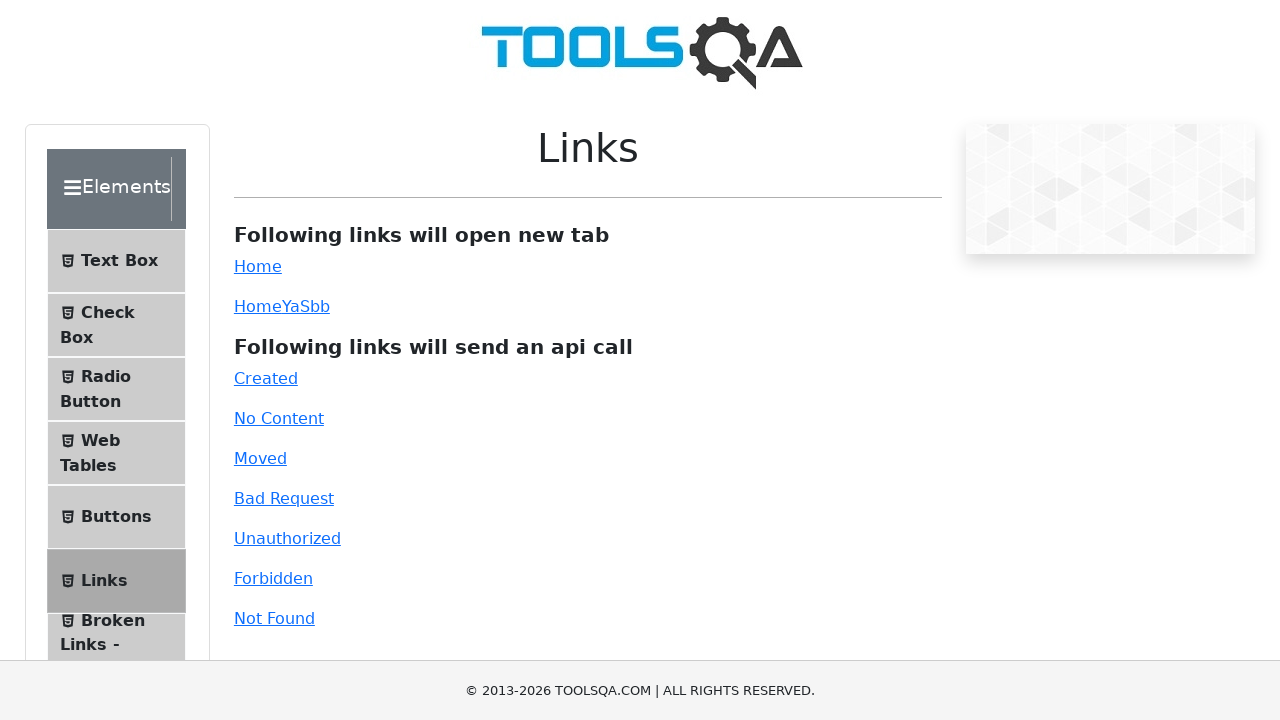

Clicked No Content API link (#no-content) at (279, 418) on #no-content
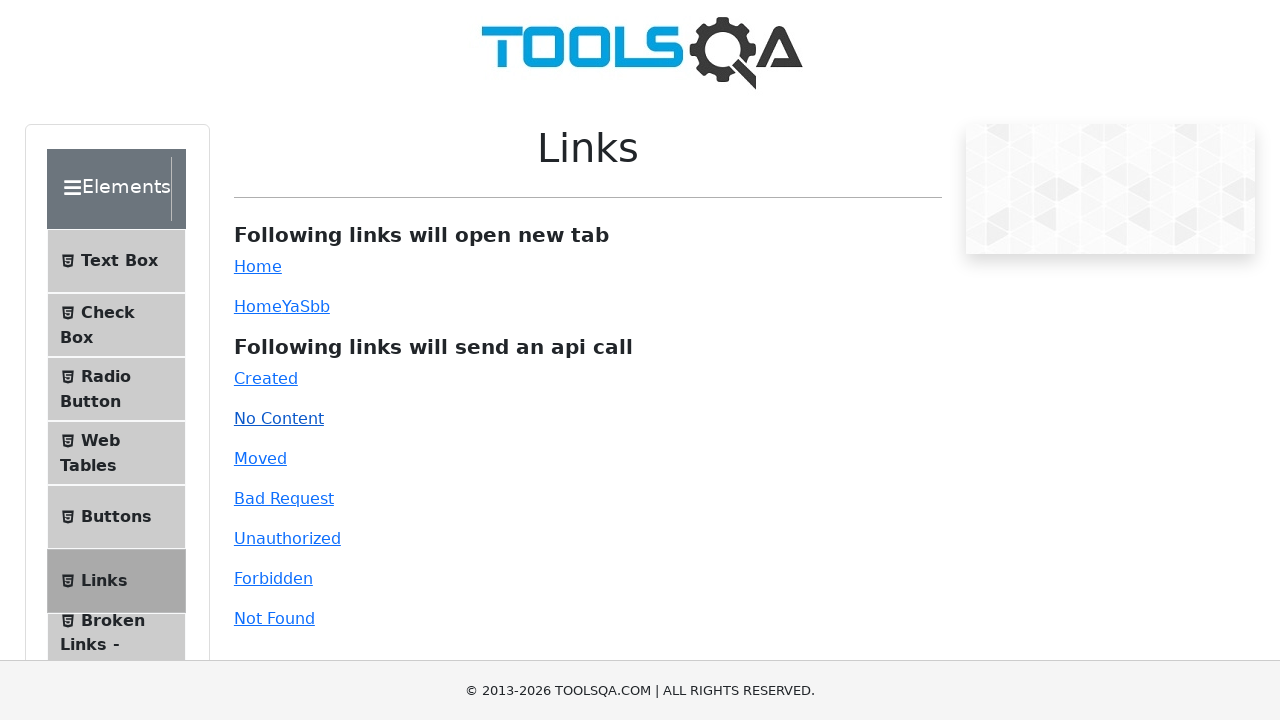

Response message appeared with 204 No Content status
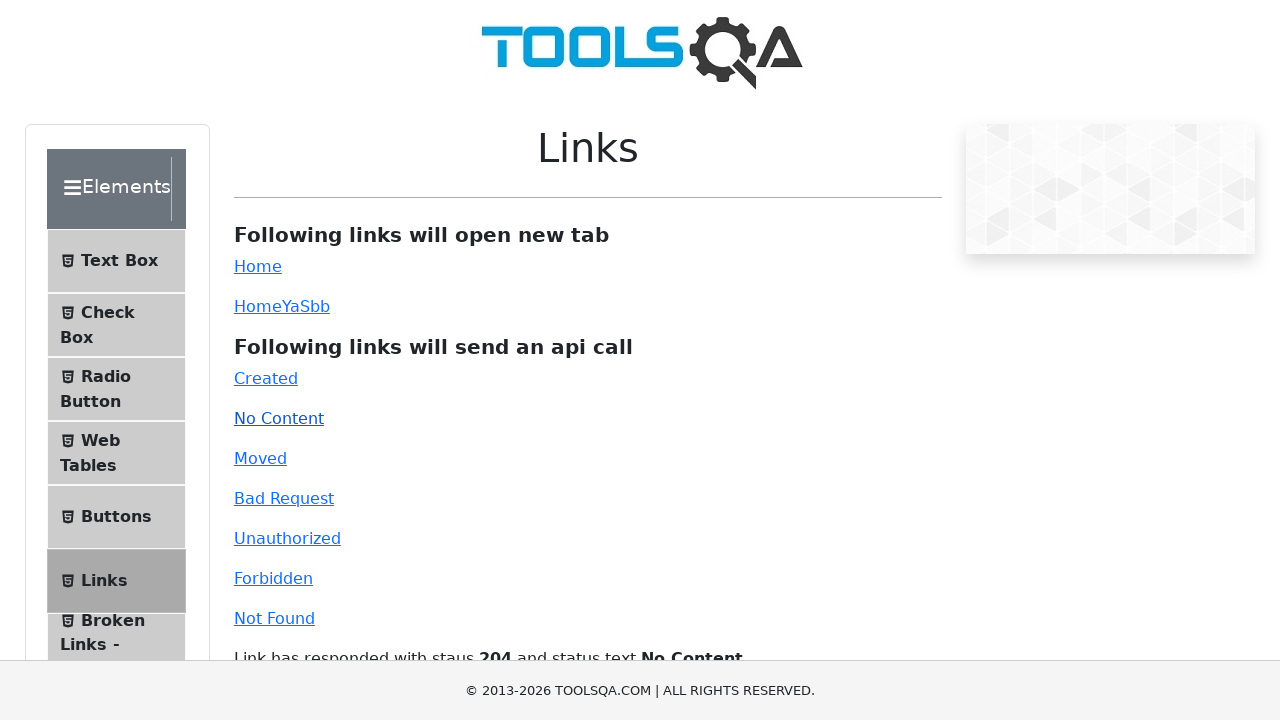

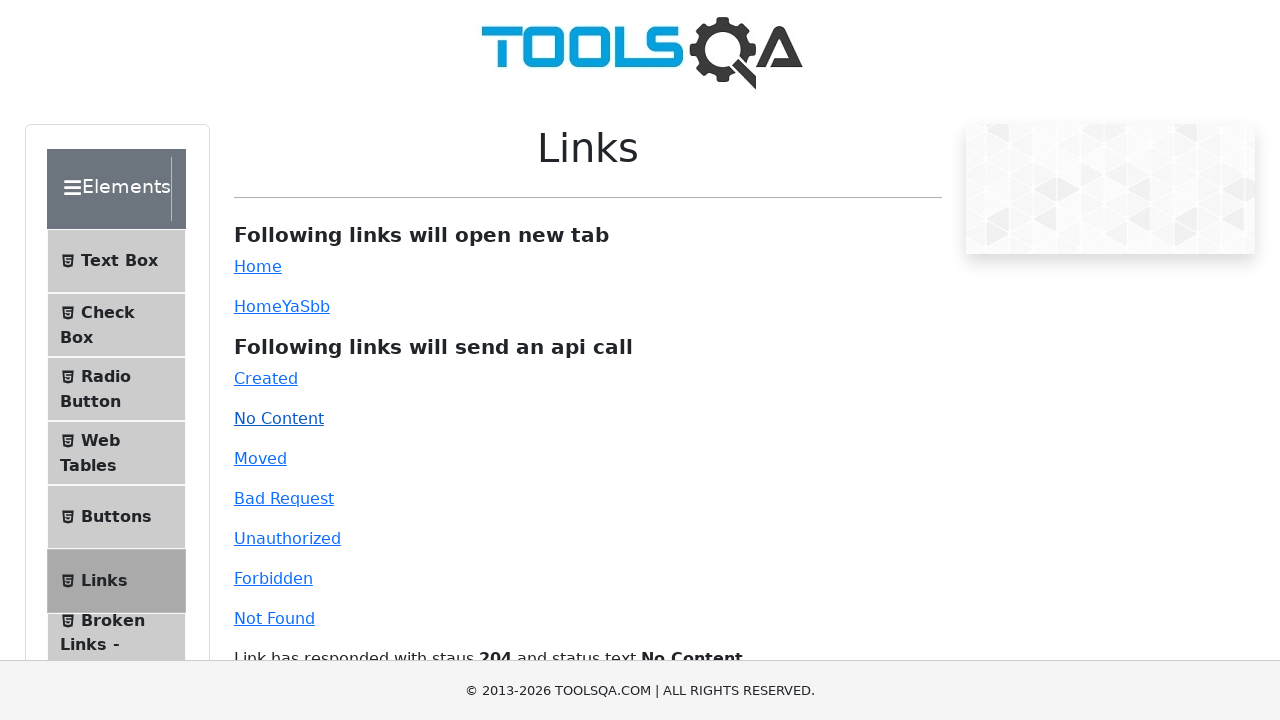